Opens the SpiceJet airline website homepage in incognito mode with specific browser options

Starting URL: https://www.spicejet.com/

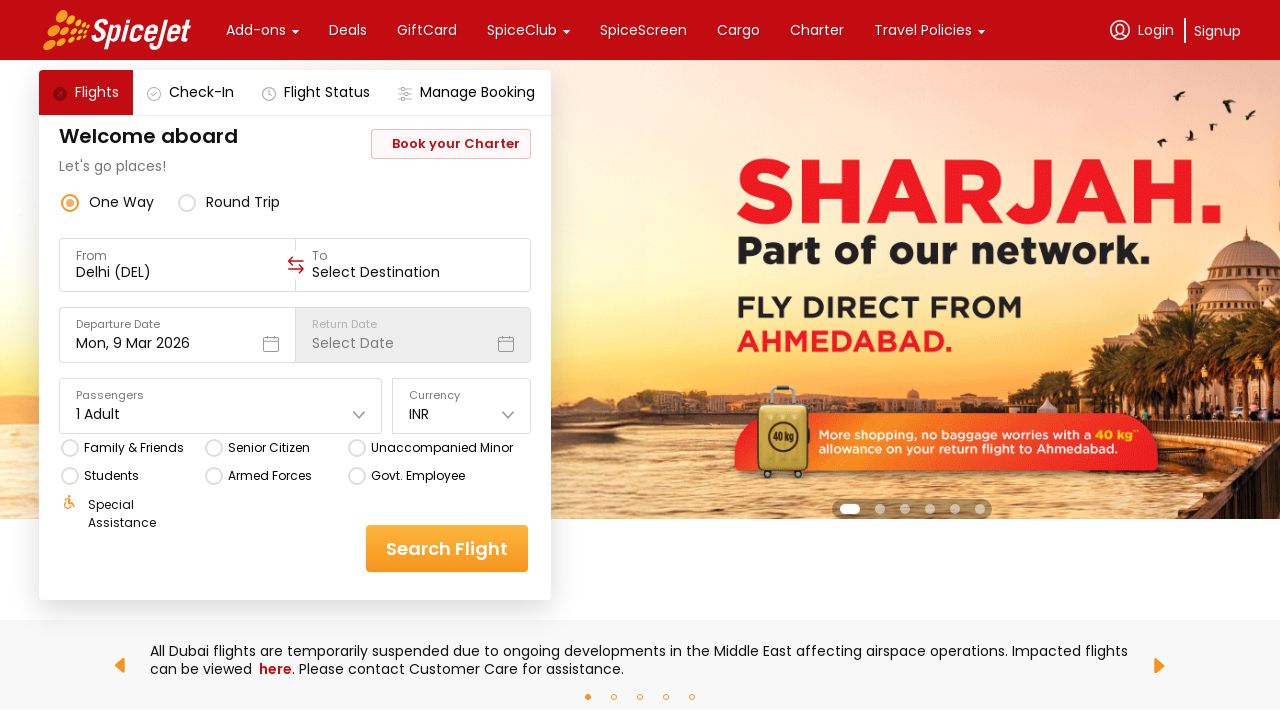

SpiceJet homepage loaded completely
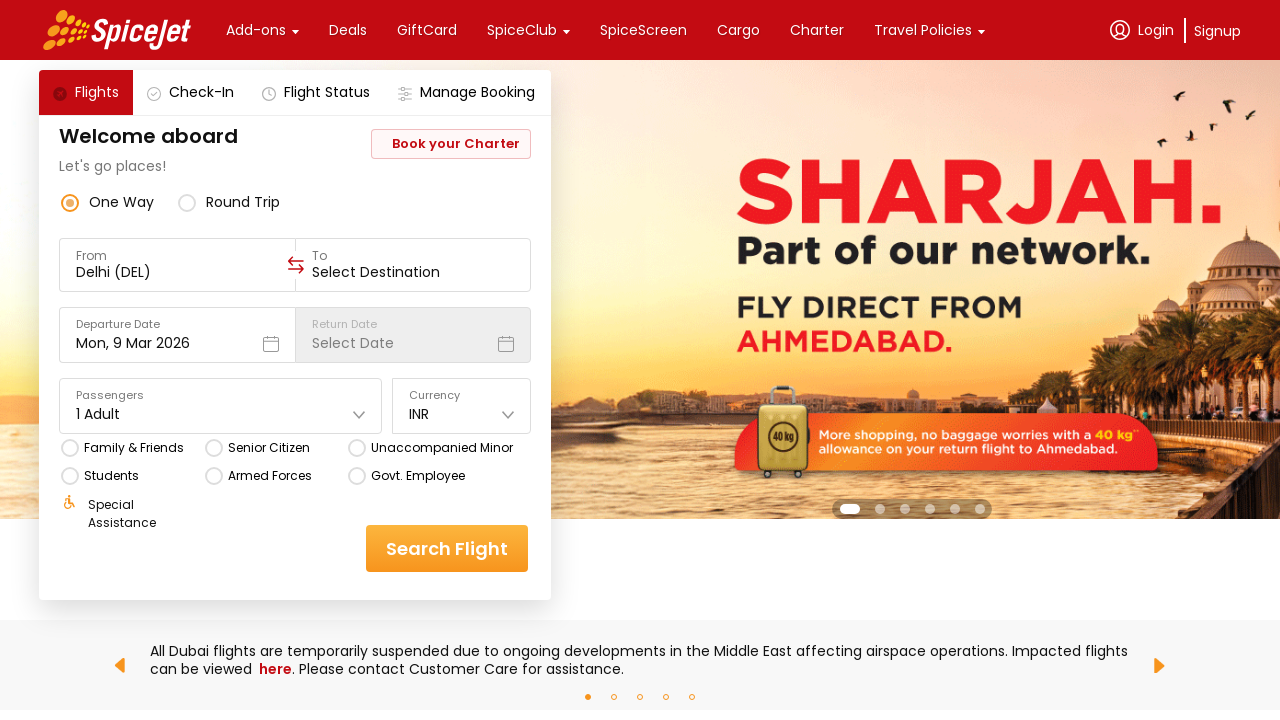

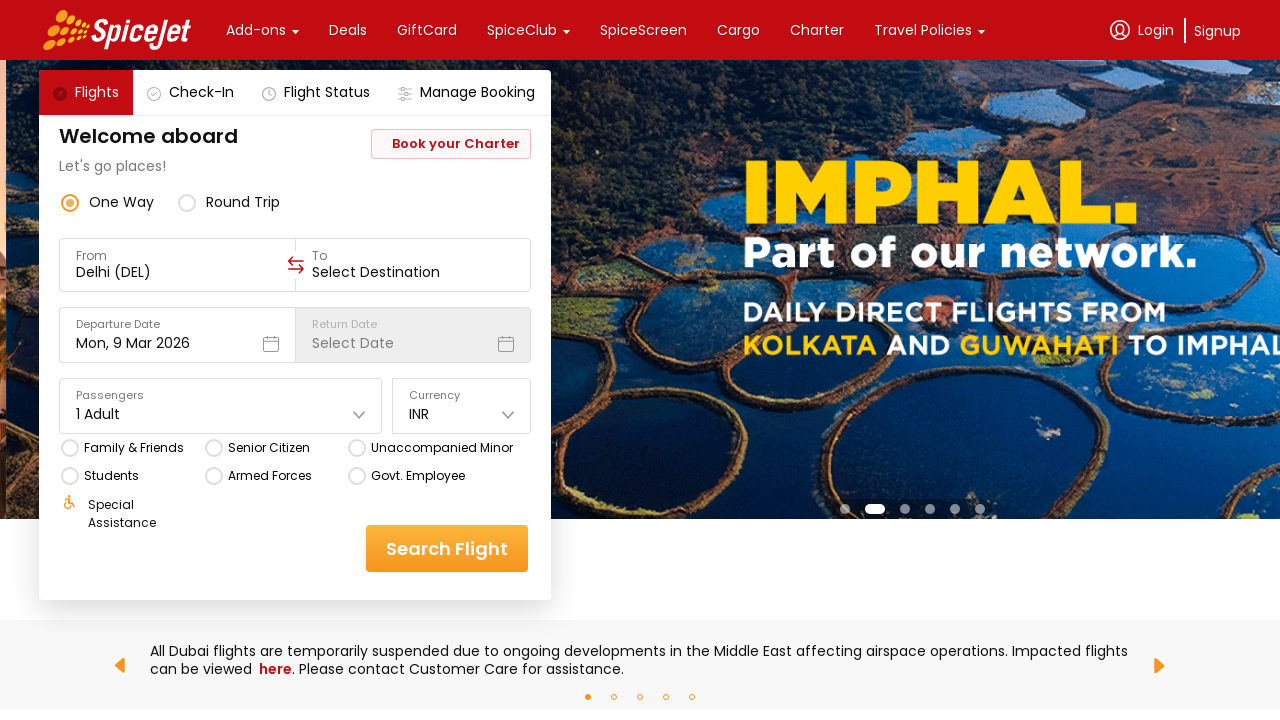